Tests radio button and checkbox selection by clicking them and checking their selected state

Starting URL: https://automationfc.github.io/basic-form/index.html

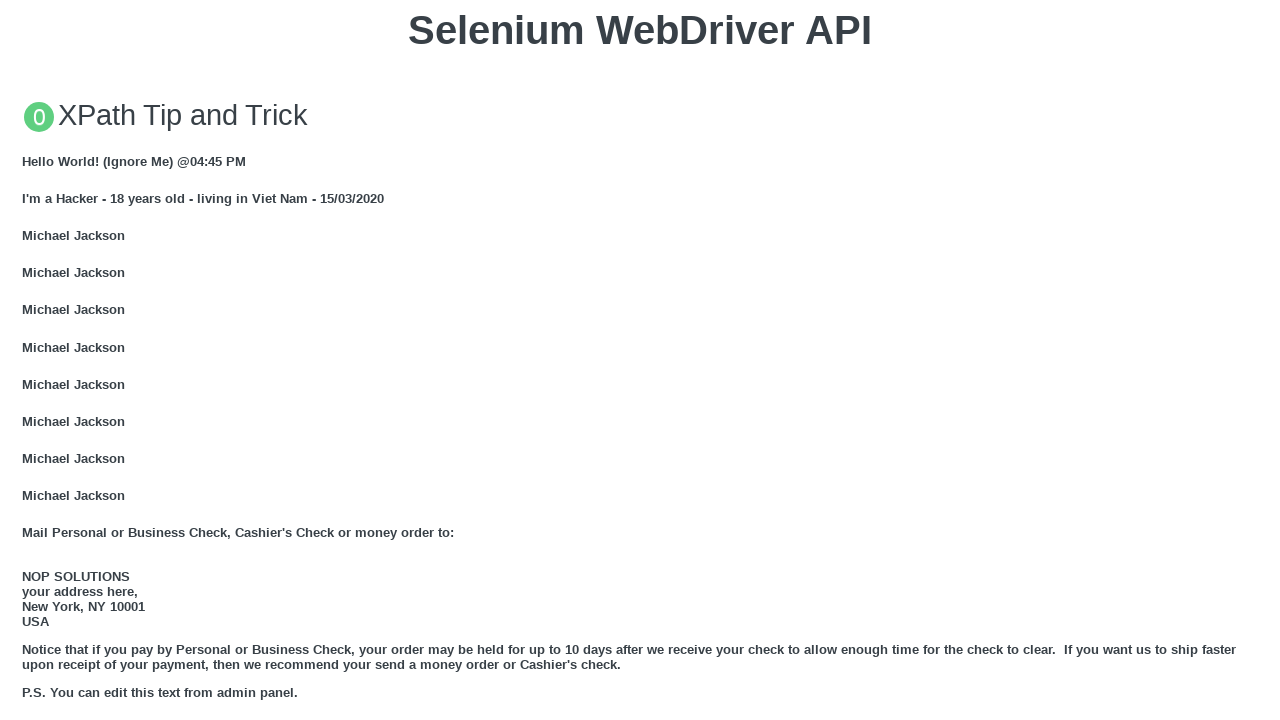

Clicked 'Under 18' radio button at (28, 360) on input#under_18
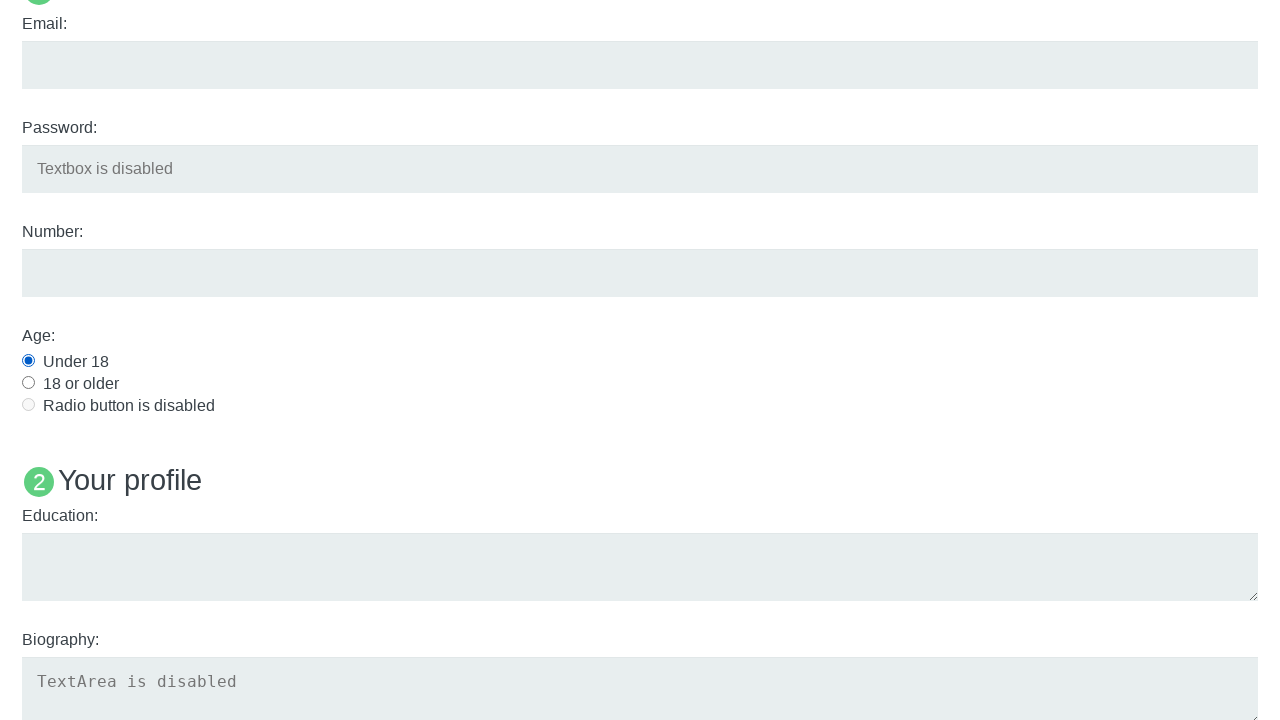

Verified 'Under 18' radio button is checked
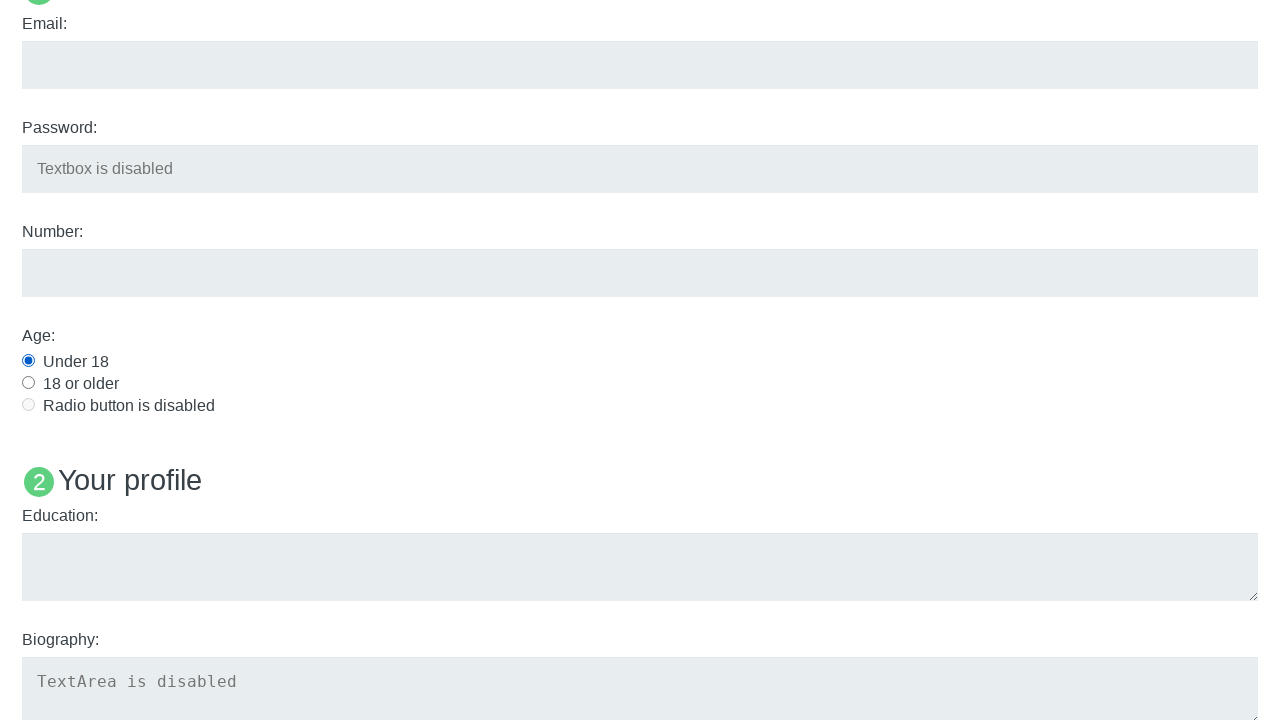

Clicked 'Java' checkbox at (28, 361) on input#java
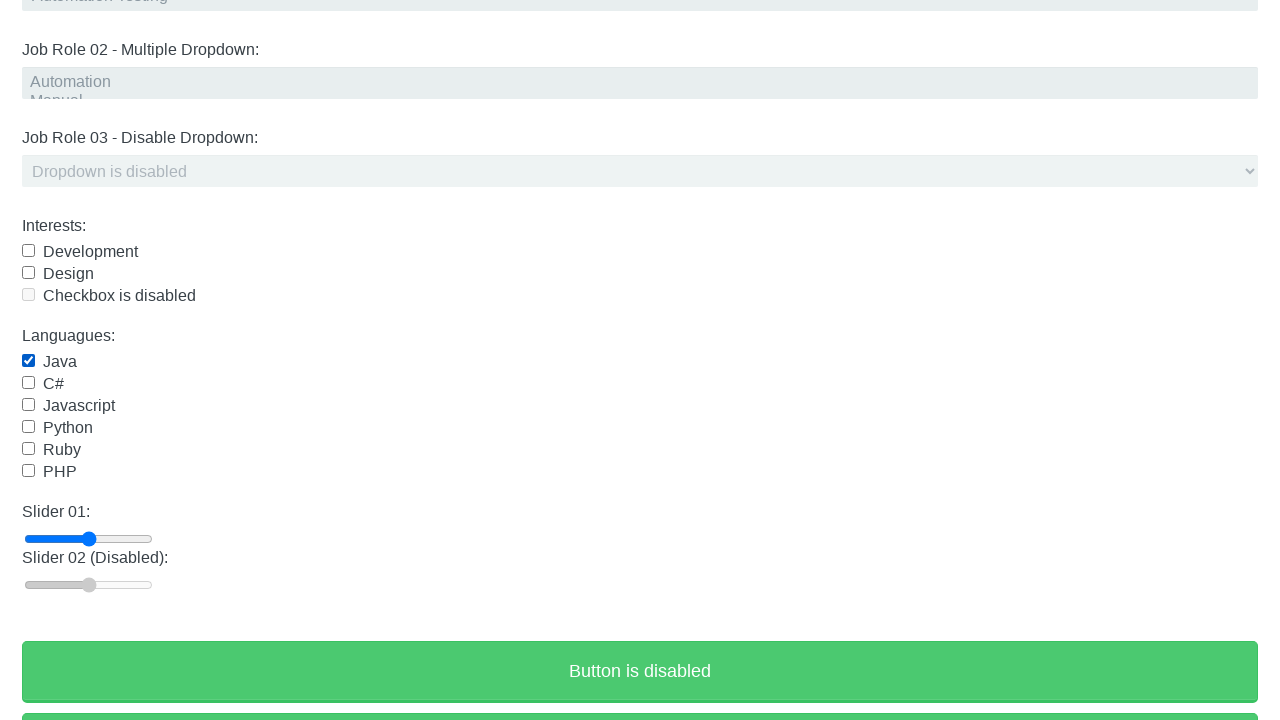

Verified 'Java' checkbox is checked
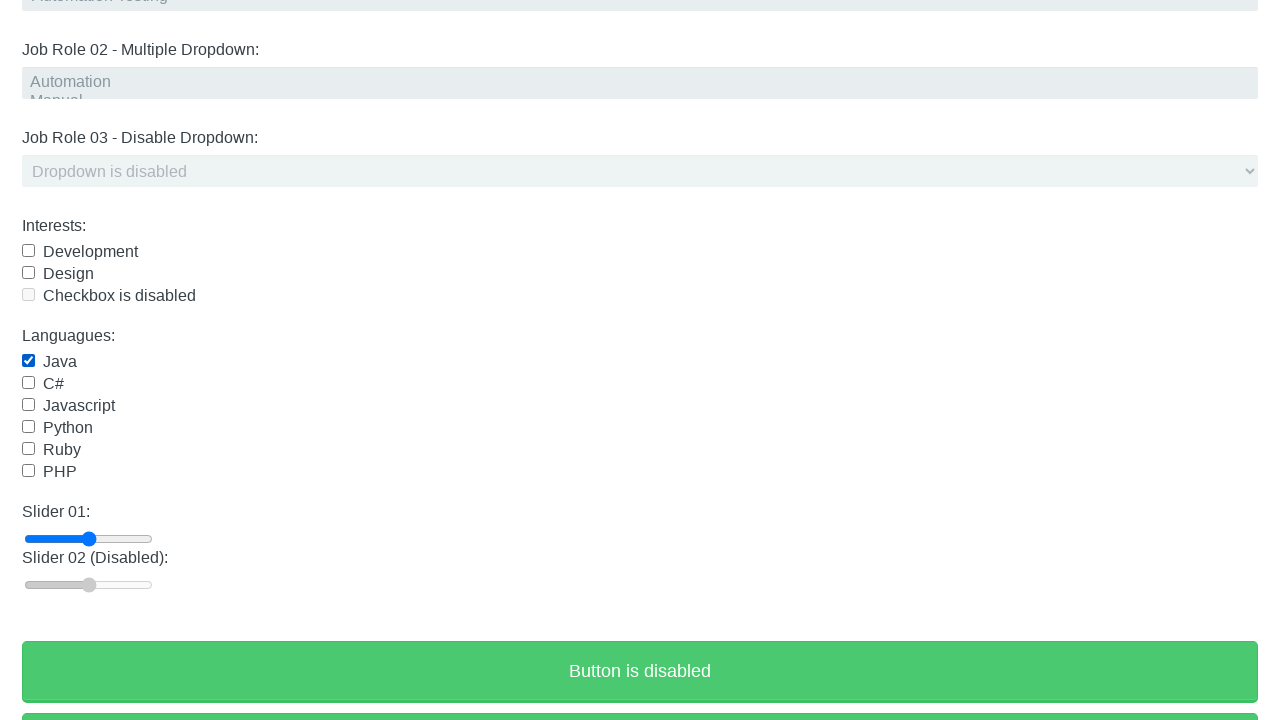

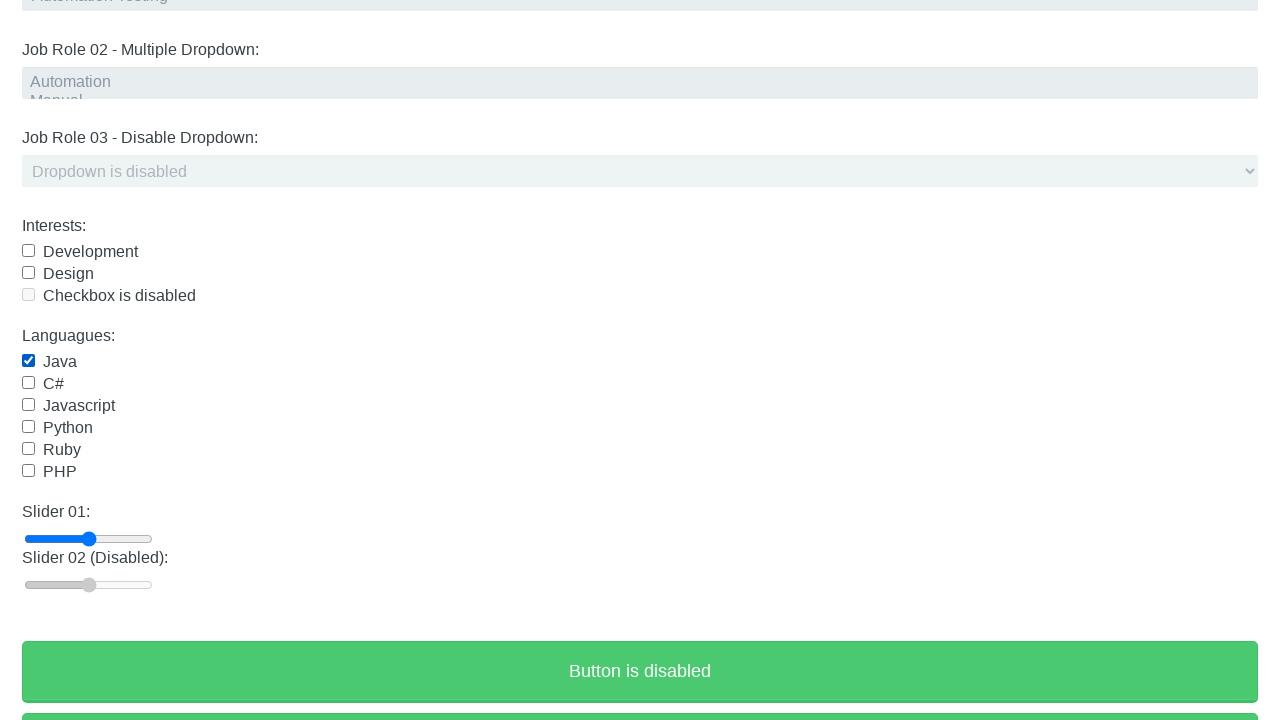